Tests checkout flow by adding items to cart, filling checkout form, and verifying price calculations

Starting URL: https://www.saucedemo.com/

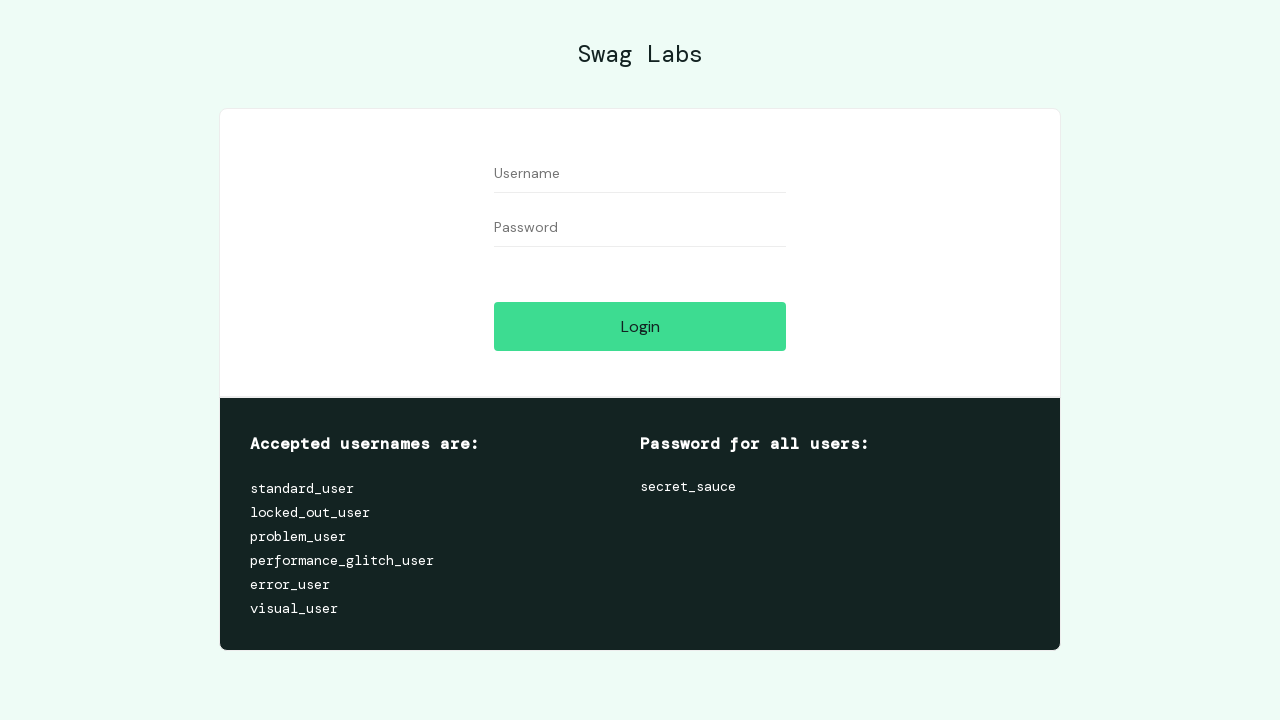

Filled username field with 'standard_user' on #user-name
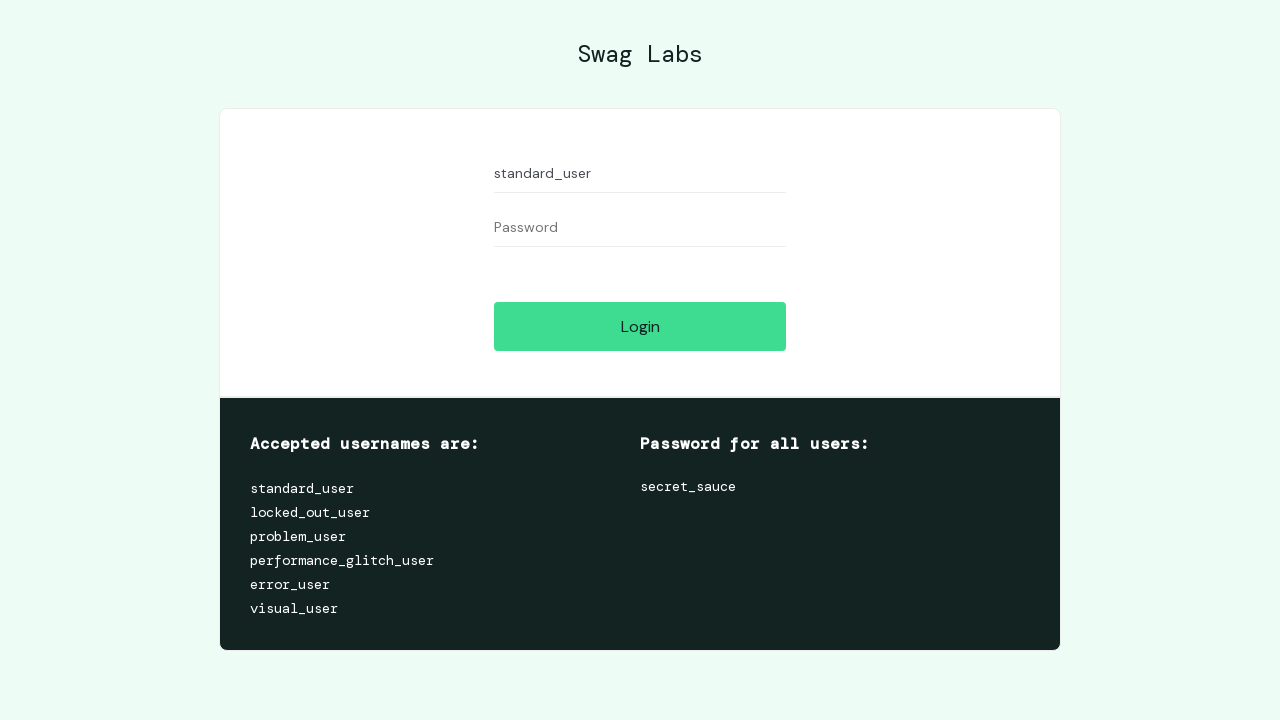

Filled password field with 'secret_sauce' on #password
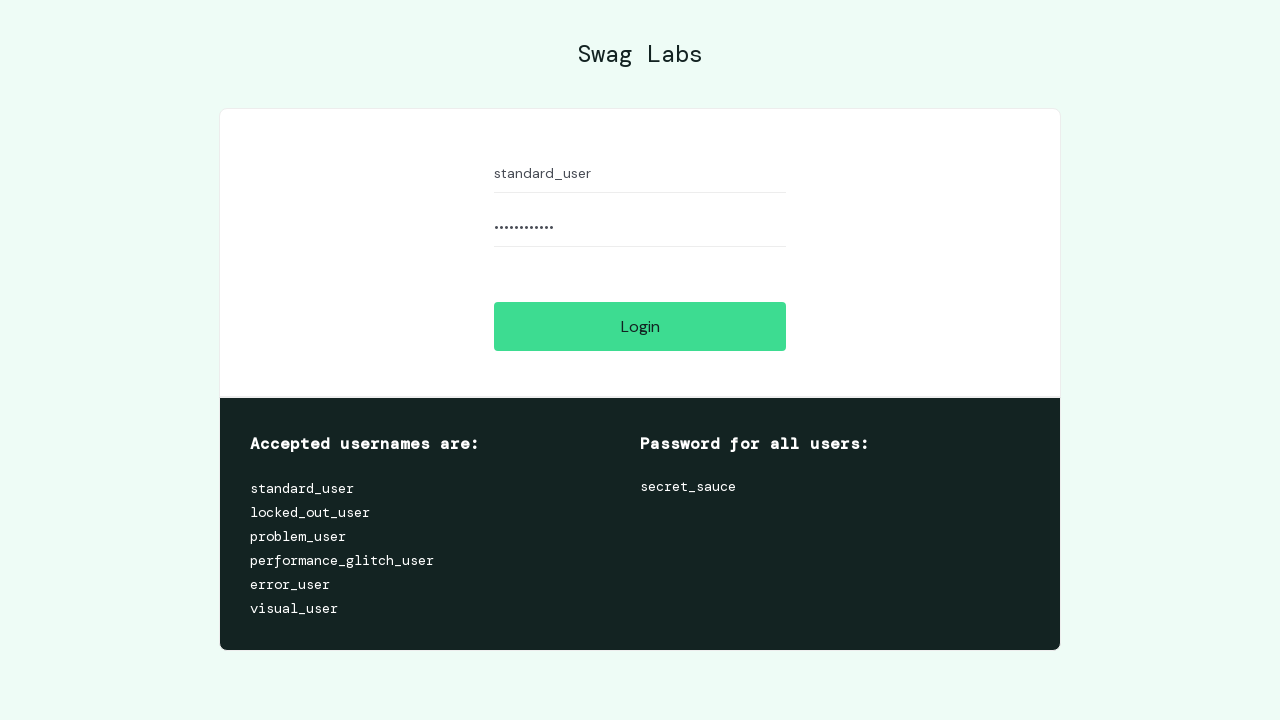

Pressed Enter to submit login form on #password
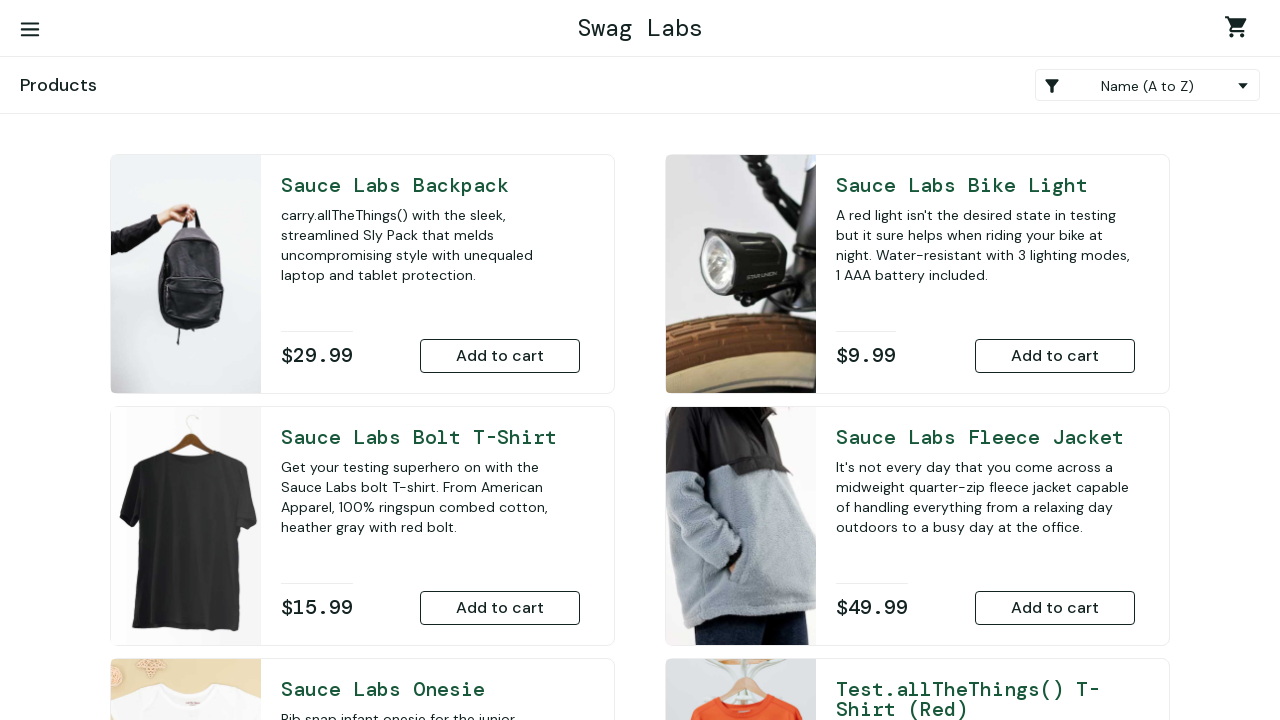

Inventory page loaded with add to cart buttons visible
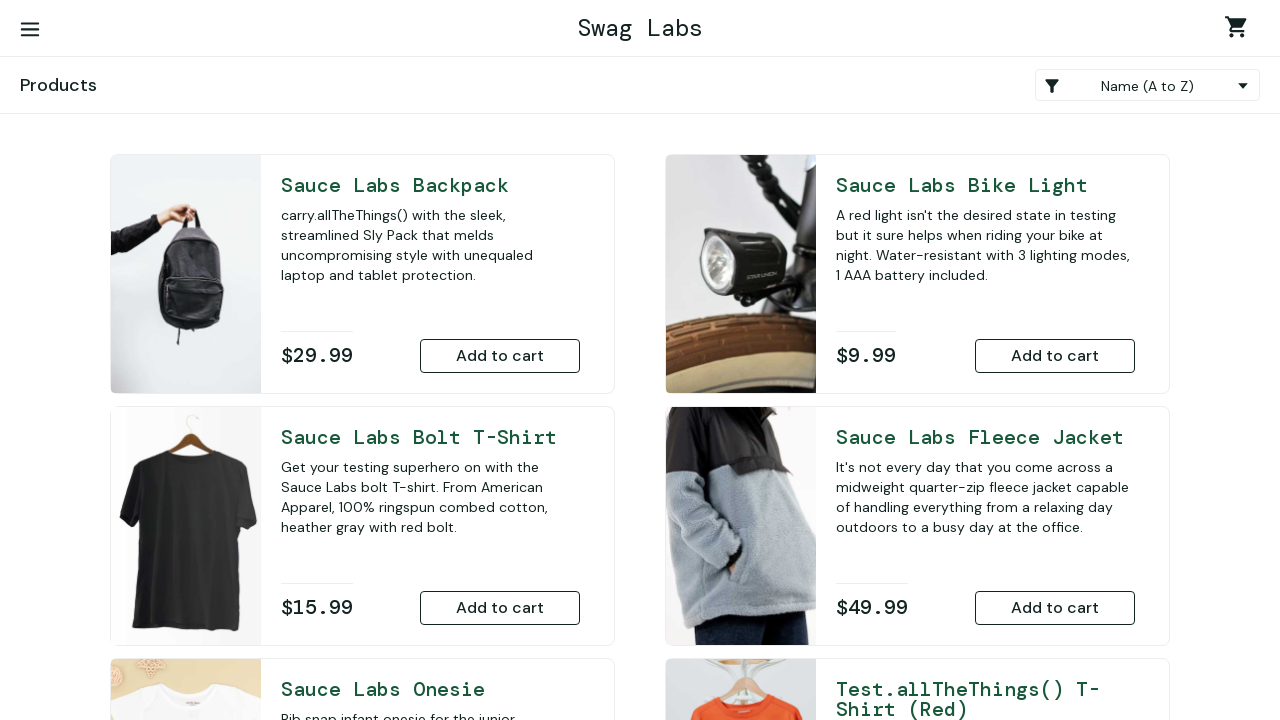

Clicked add to cart button
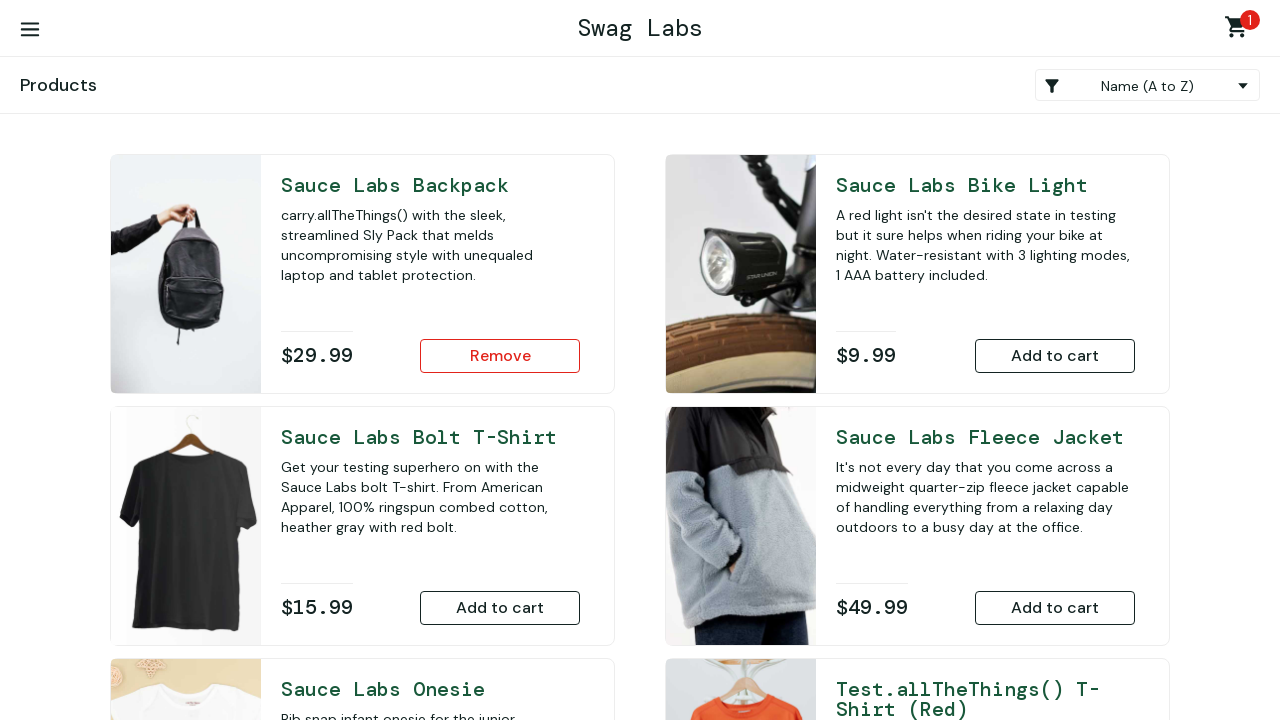

Clicked add to cart button
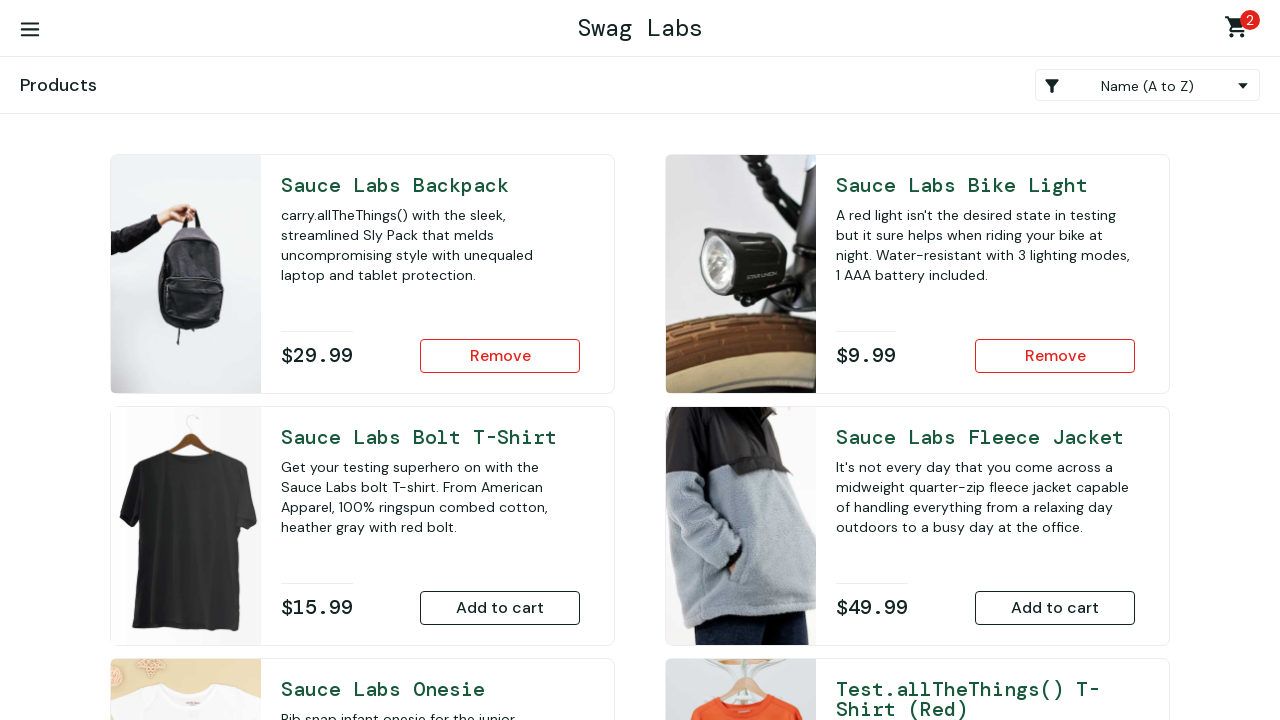

Clicked add to cart button
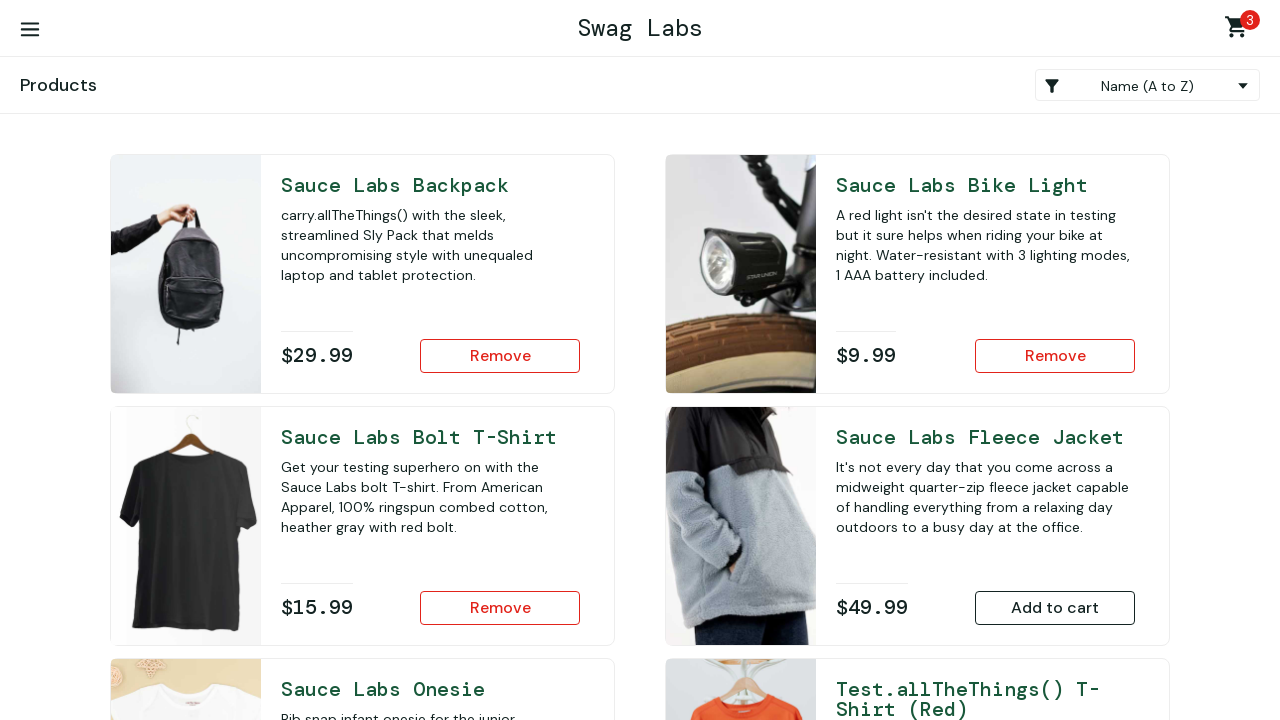

Clicked add to cart button
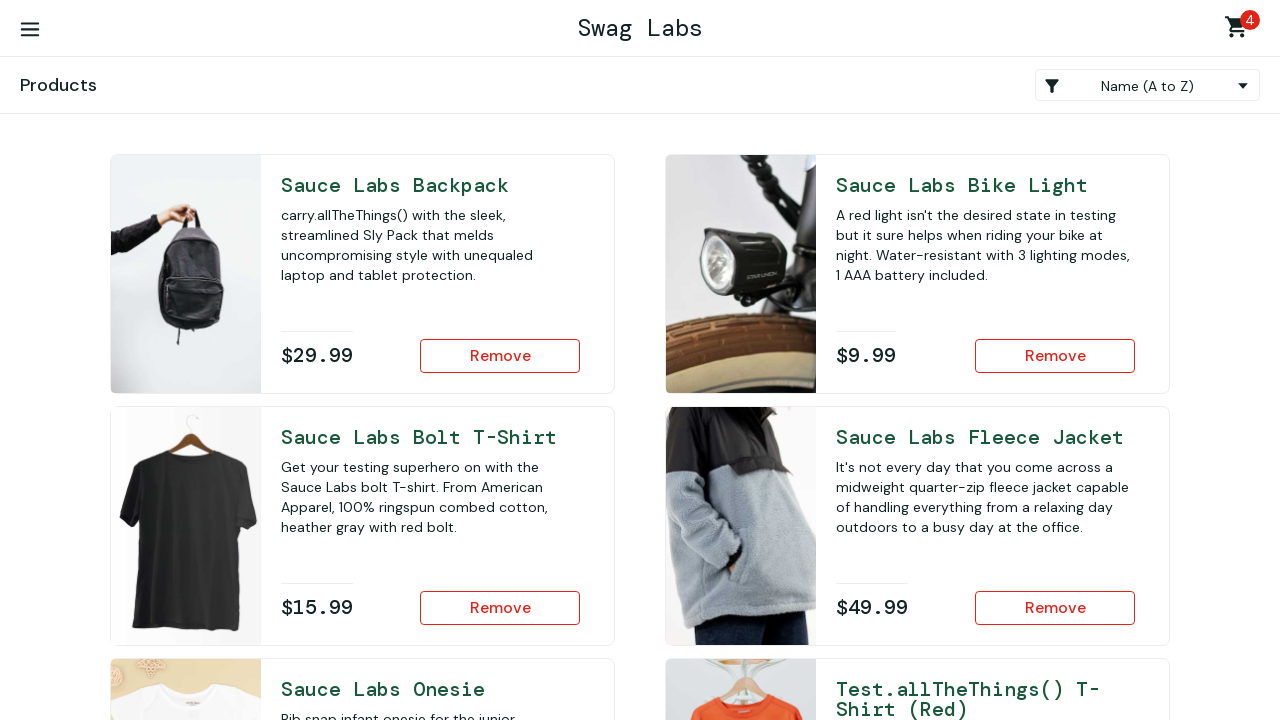

Clicked add to cart button
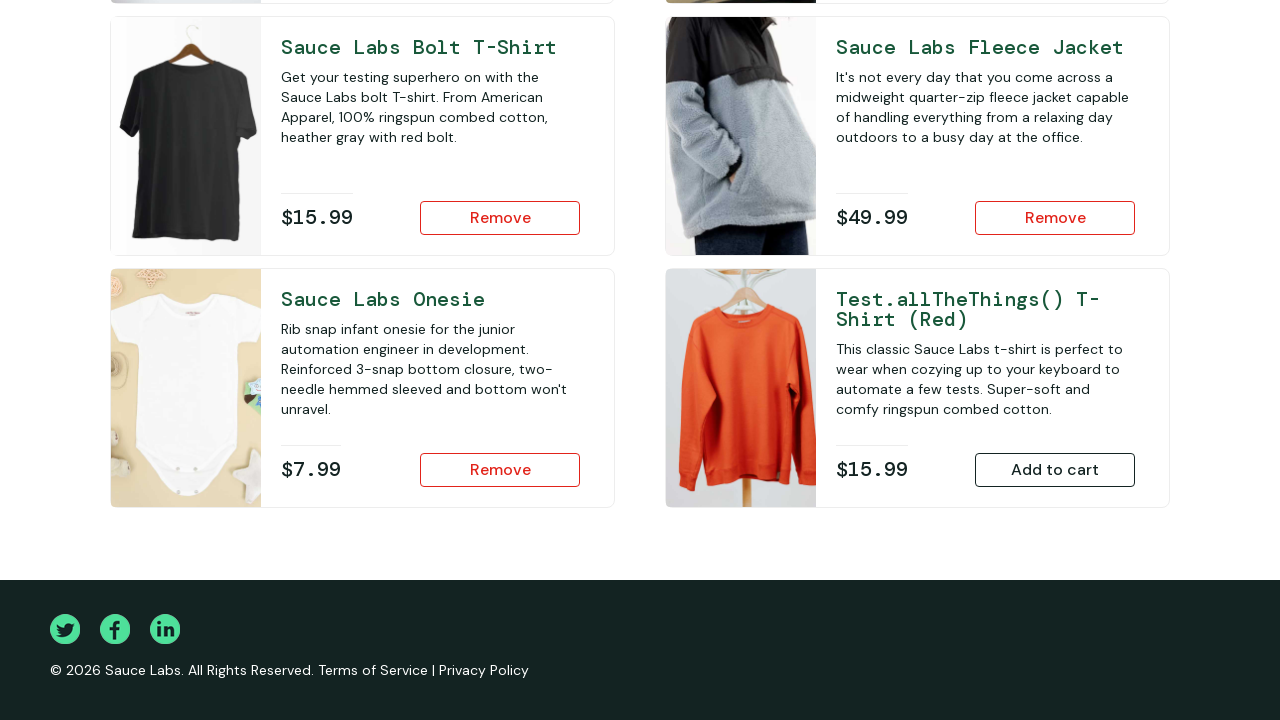

Clicked add to cart button
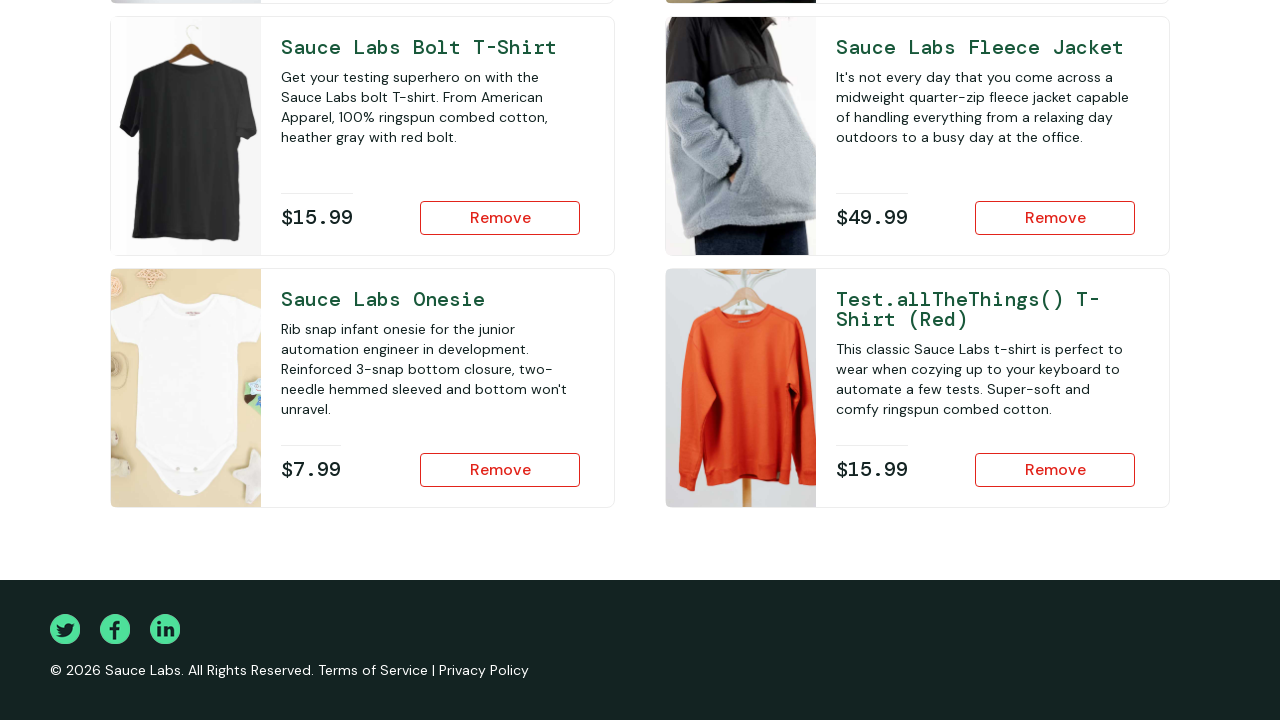

Clicked shopping cart icon to view cart at (1240, 30) on #shopping_cart_container a
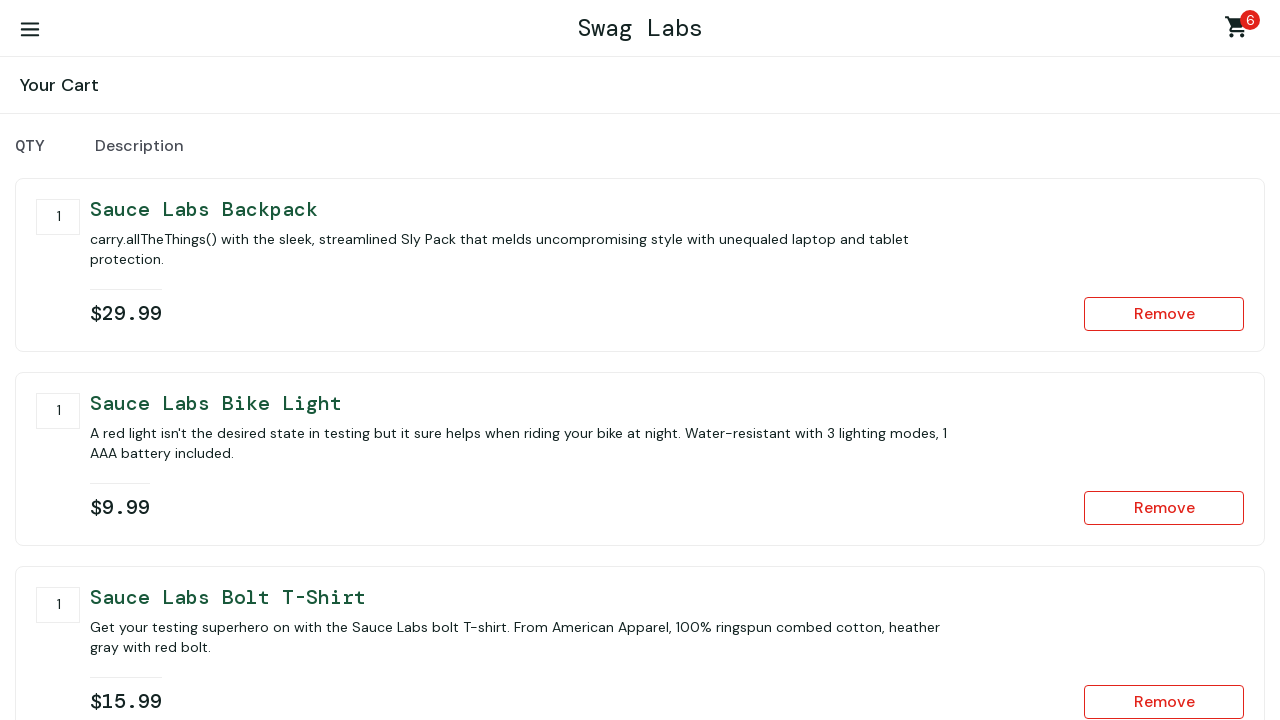

Clicked checkout button from cart page at (1155, 463) on button[name='checkout']
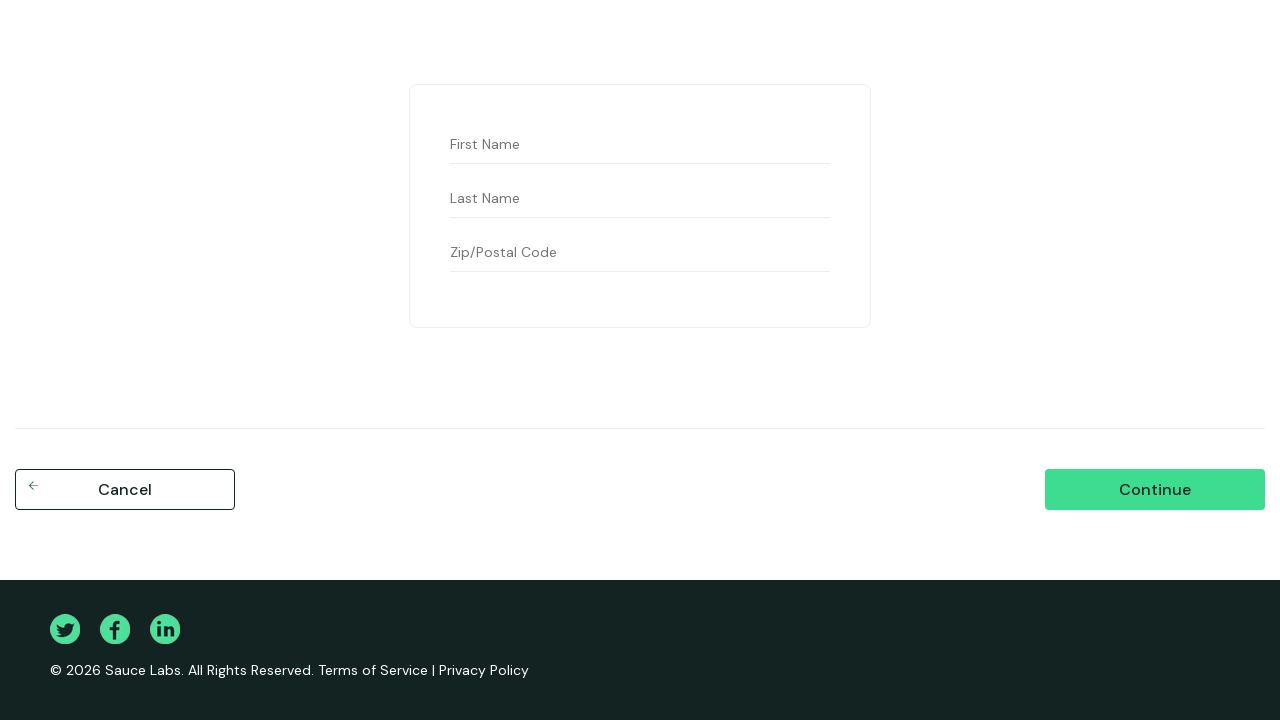

Filled first name field with 'Aswood' on #first-name
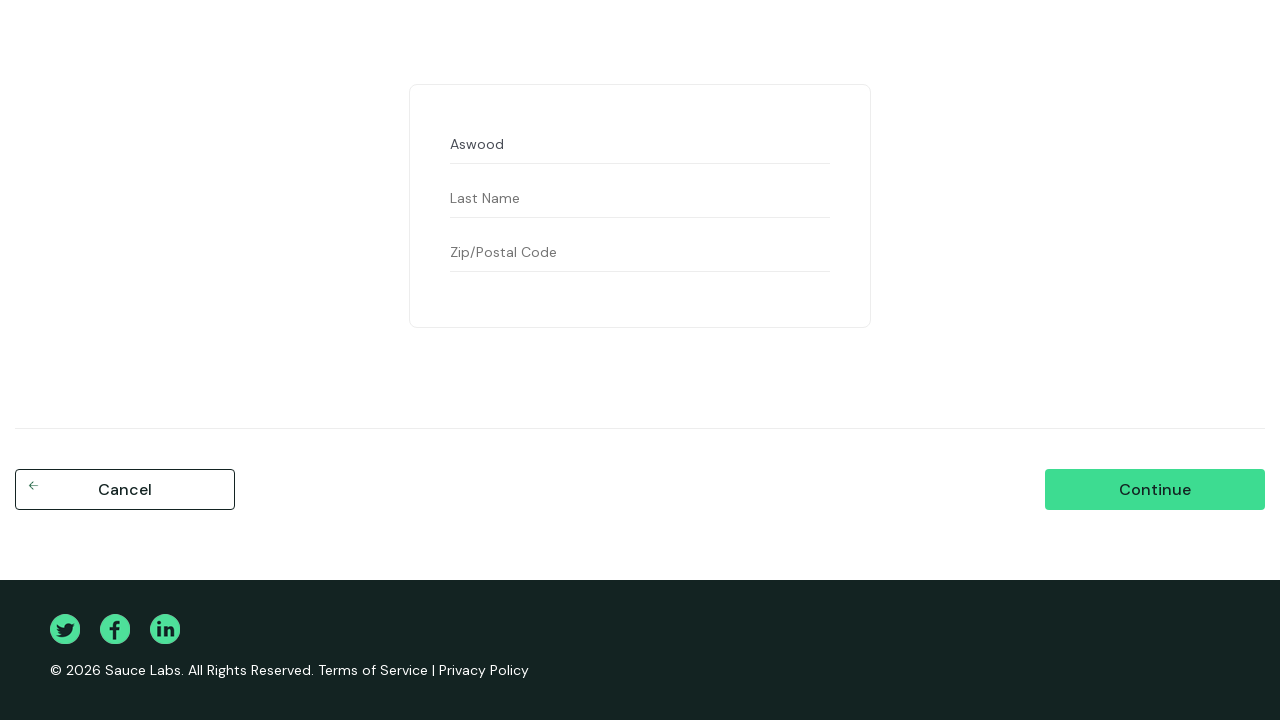

Filled last name field with 'SnowMan' on #last-name
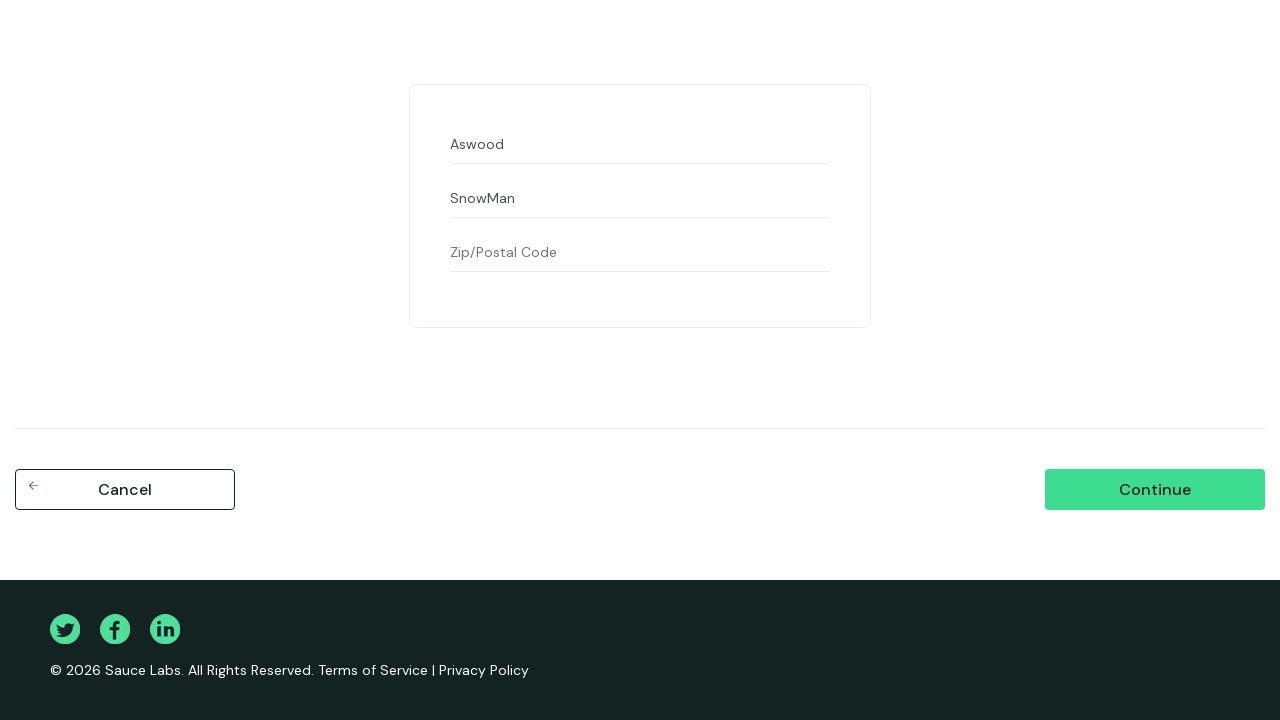

Filled postal code field with '1999' on #postal-code
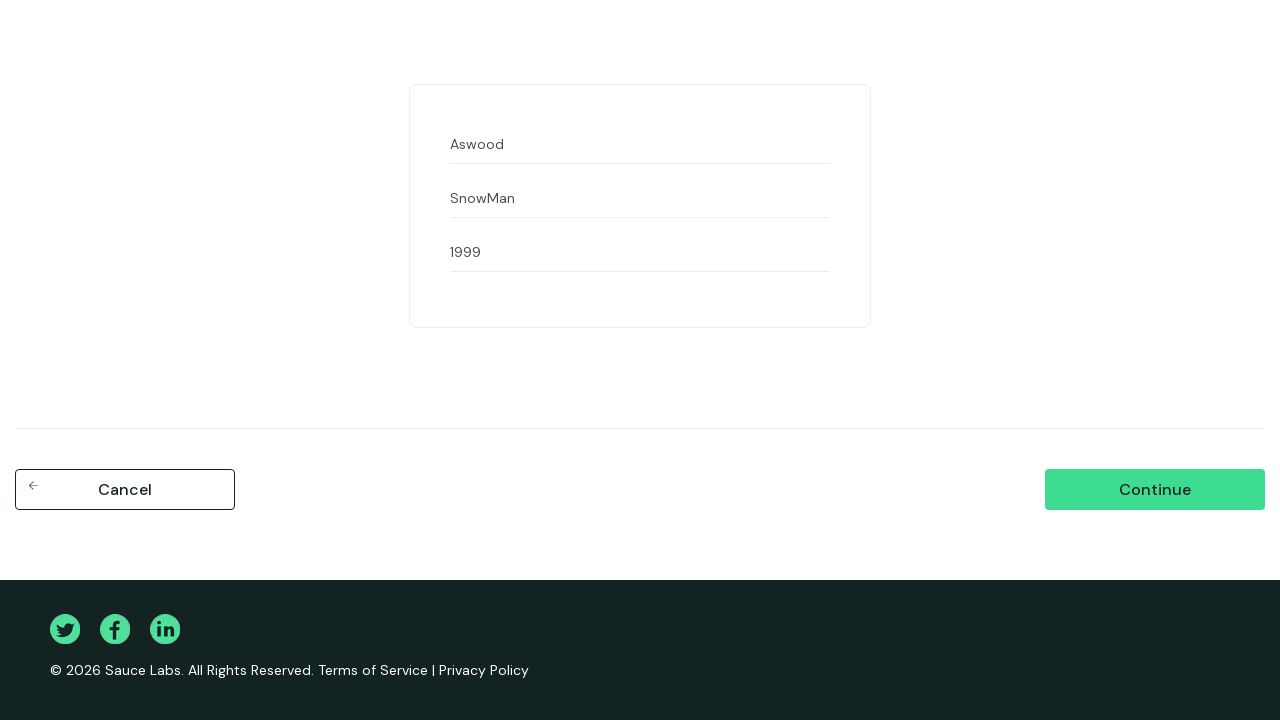

Clicked continue button to proceed to order summary at (1155, 490) on #continue
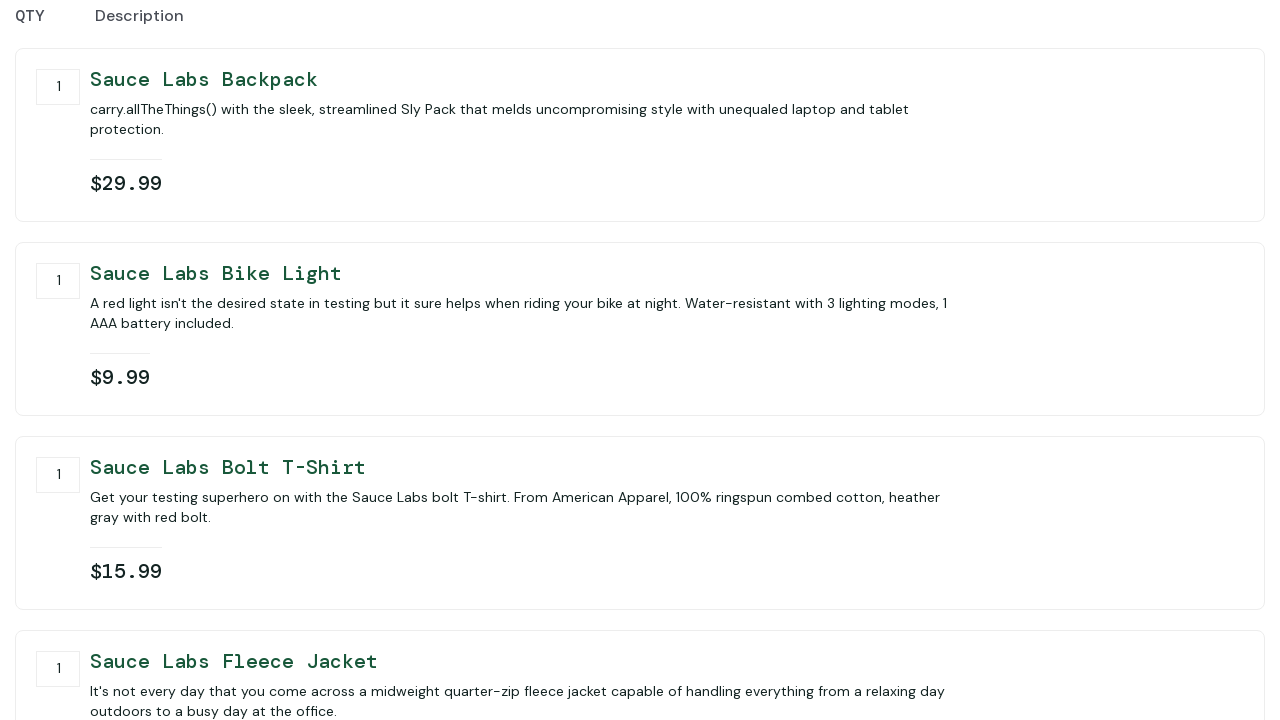

Order summary page loaded and ready for price verification
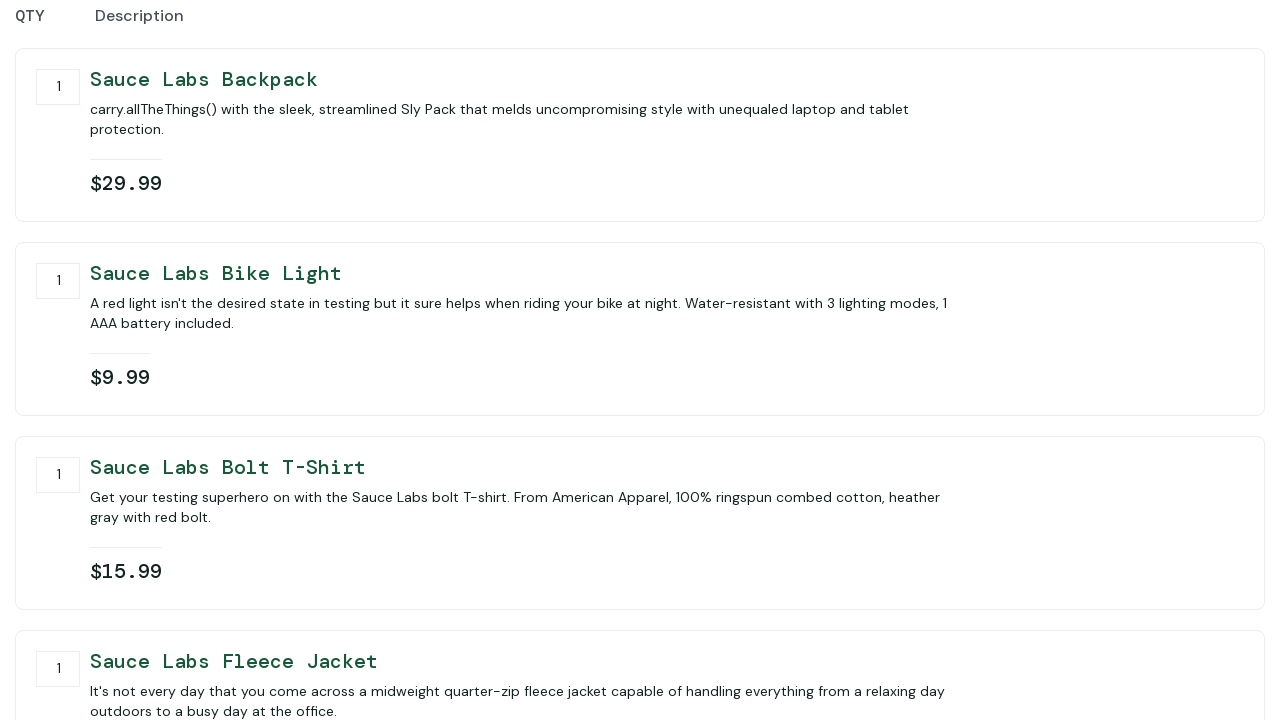

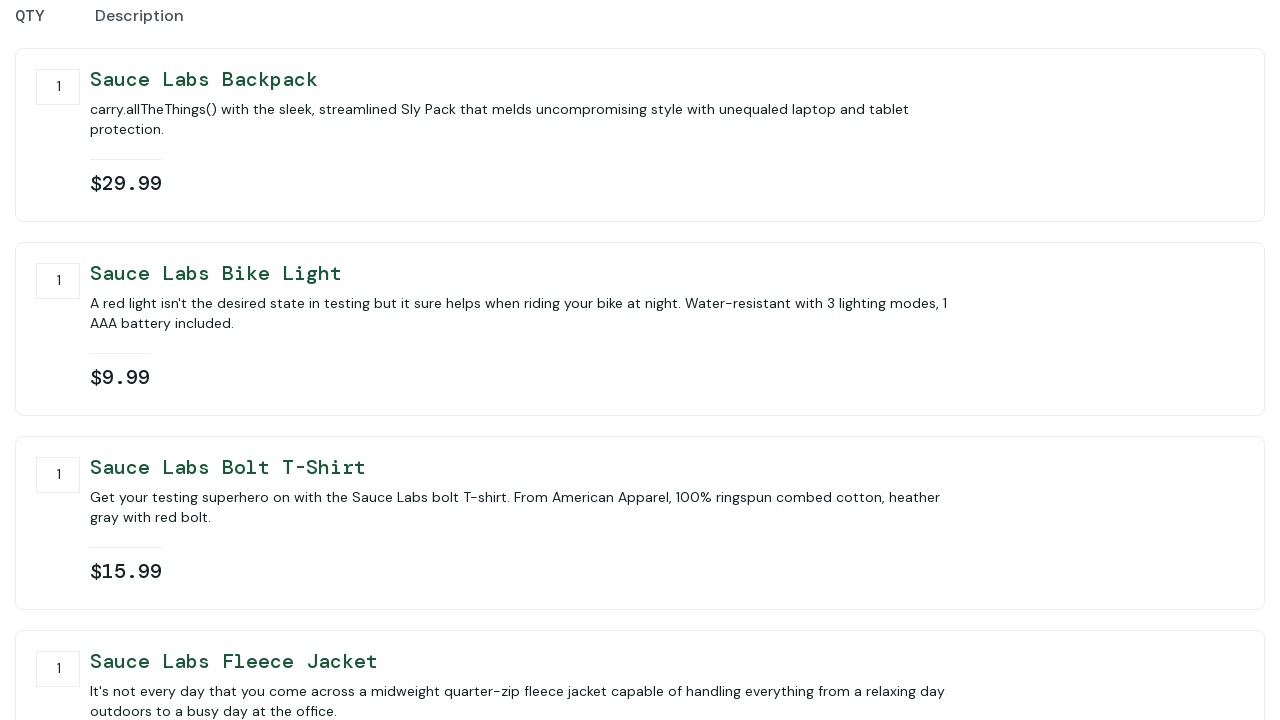